Navigates to Manning.com website and verifies the page title

Starting URL: https://www.manning.com/

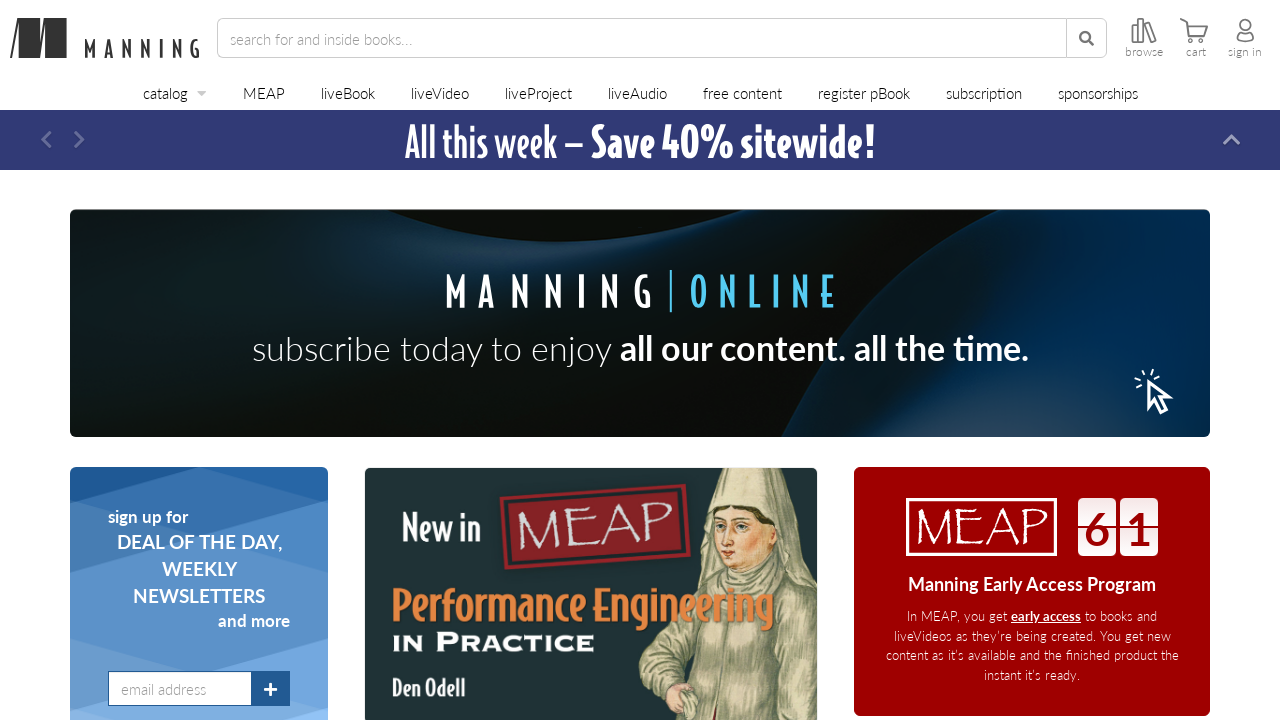

Verified page title is 'Manning'
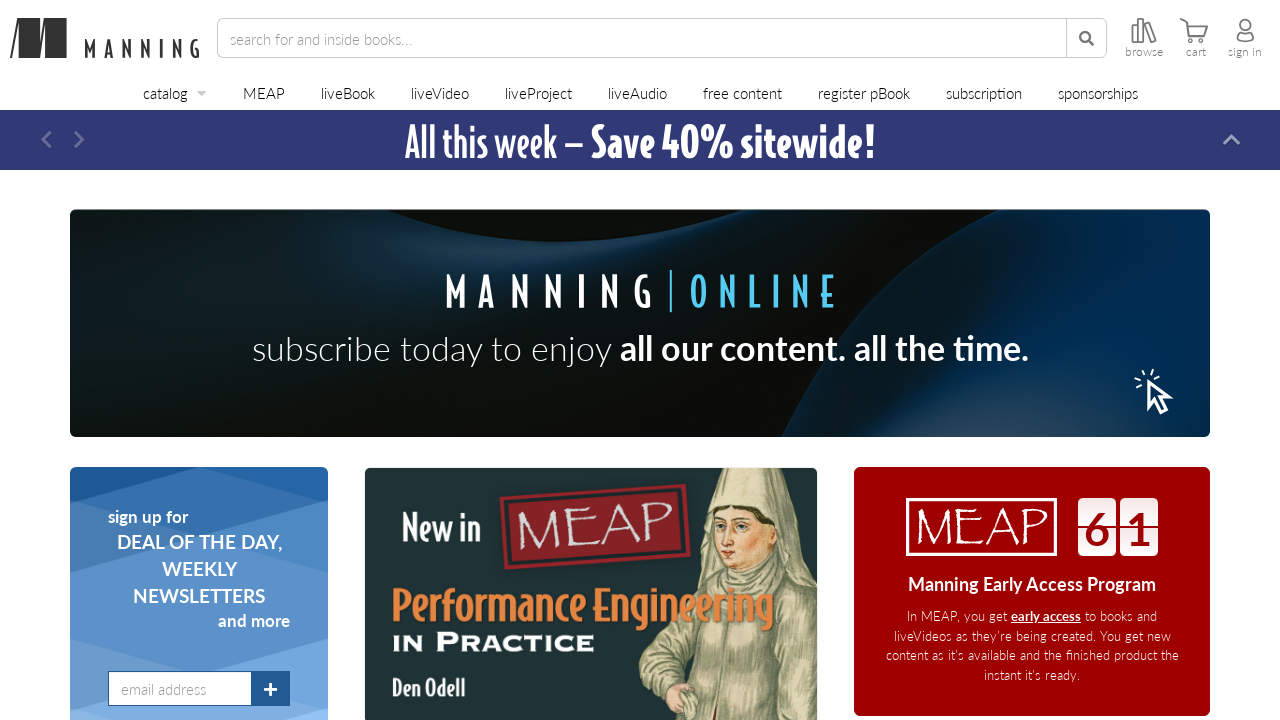

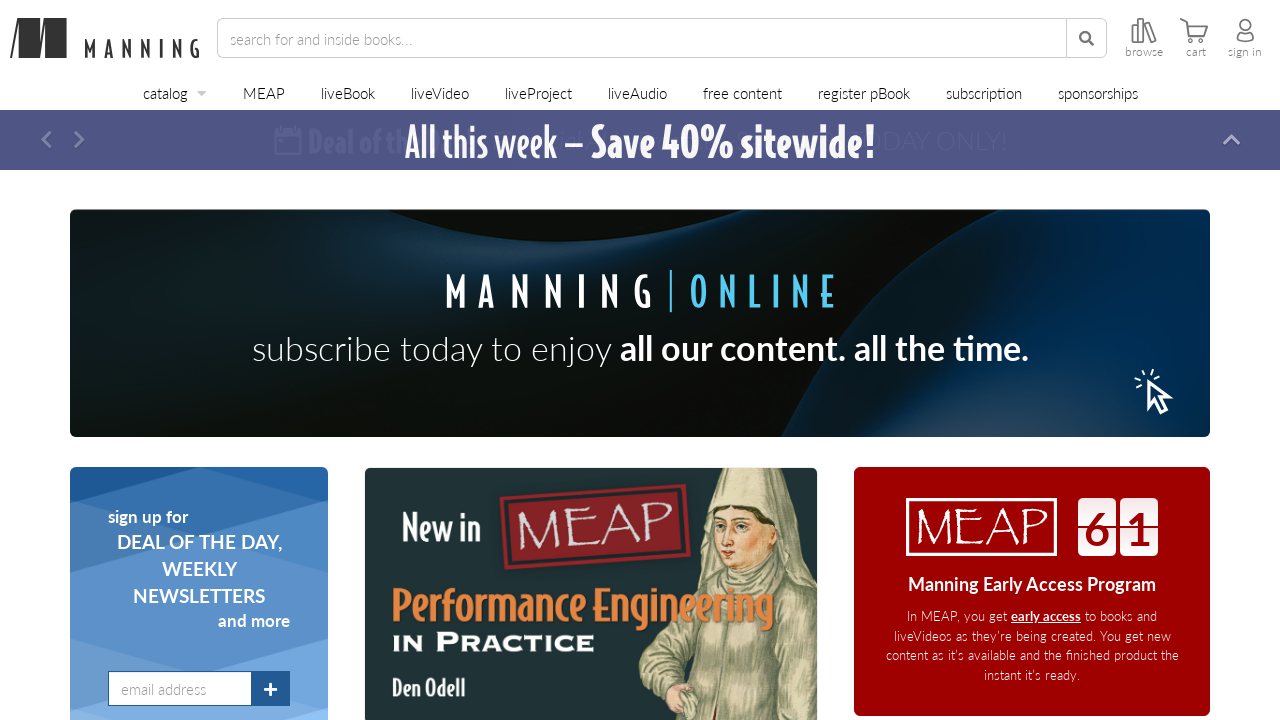